Tests filtering to display only completed items and then showing all items using filter links

Starting URL: https://demo.playwright.dev/todomvc

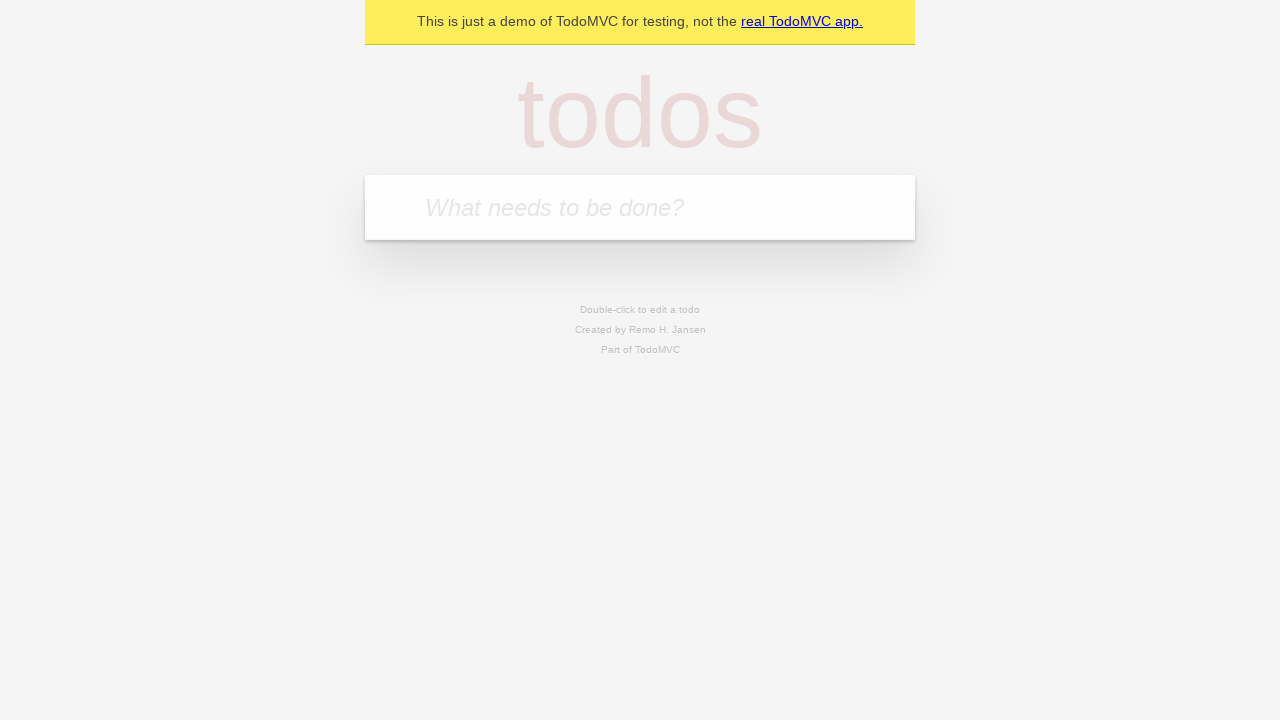

Filled todo input with 'buy some cheese' on internal:attr=[placeholder="What needs to be done?"i]
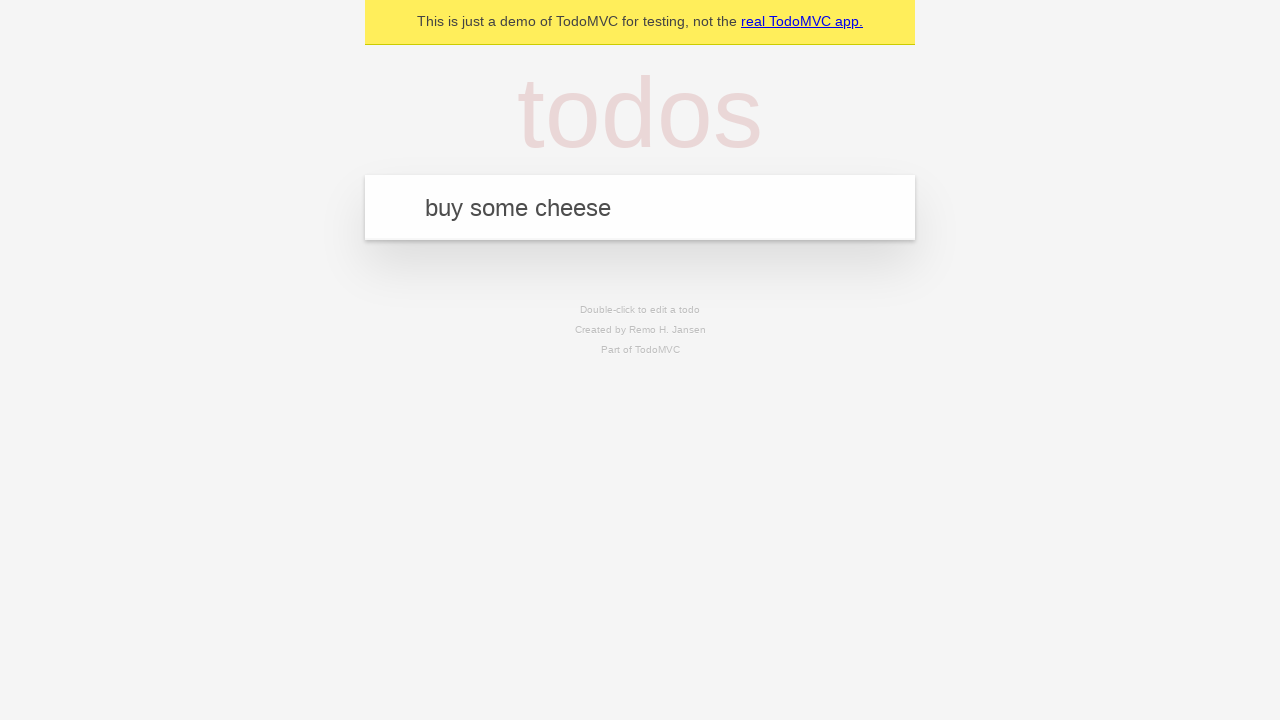

Pressed Enter to add first todo 'buy some cheese' on internal:attr=[placeholder="What needs to be done?"i]
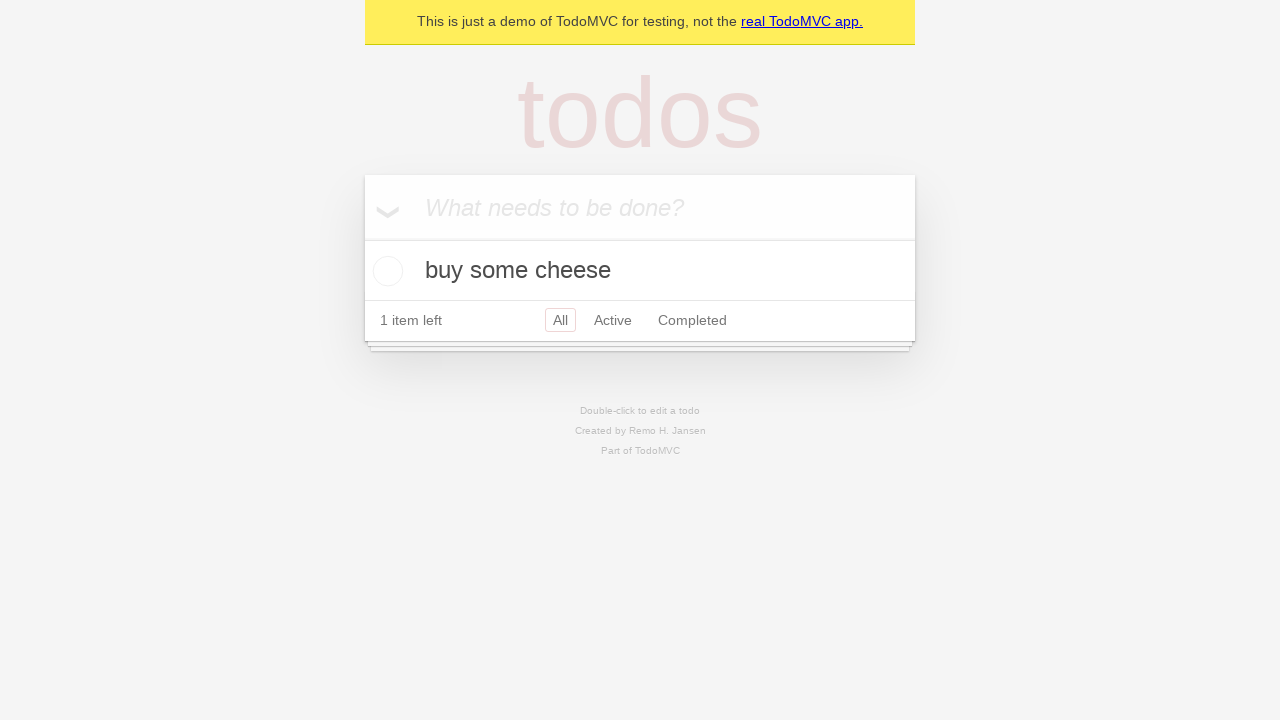

Filled todo input with 'feed the cat' on internal:attr=[placeholder="What needs to be done?"i]
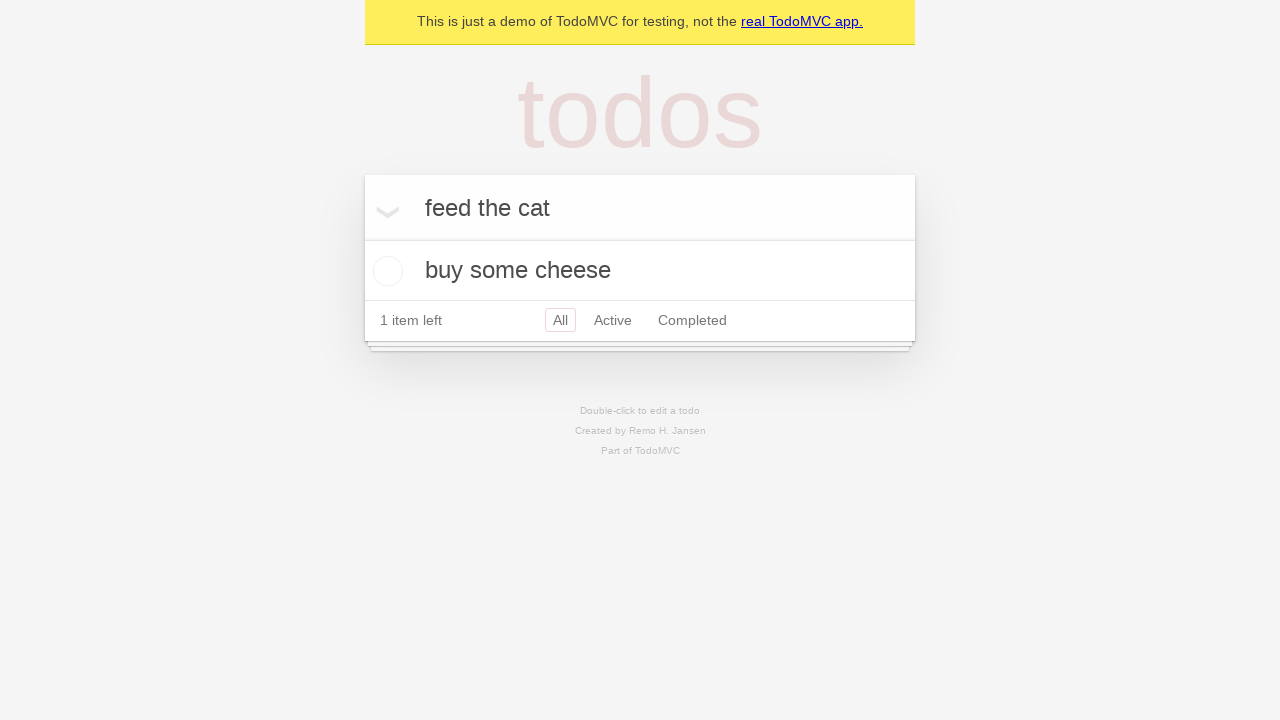

Pressed Enter to add second todo 'feed the cat' on internal:attr=[placeholder="What needs to be done?"i]
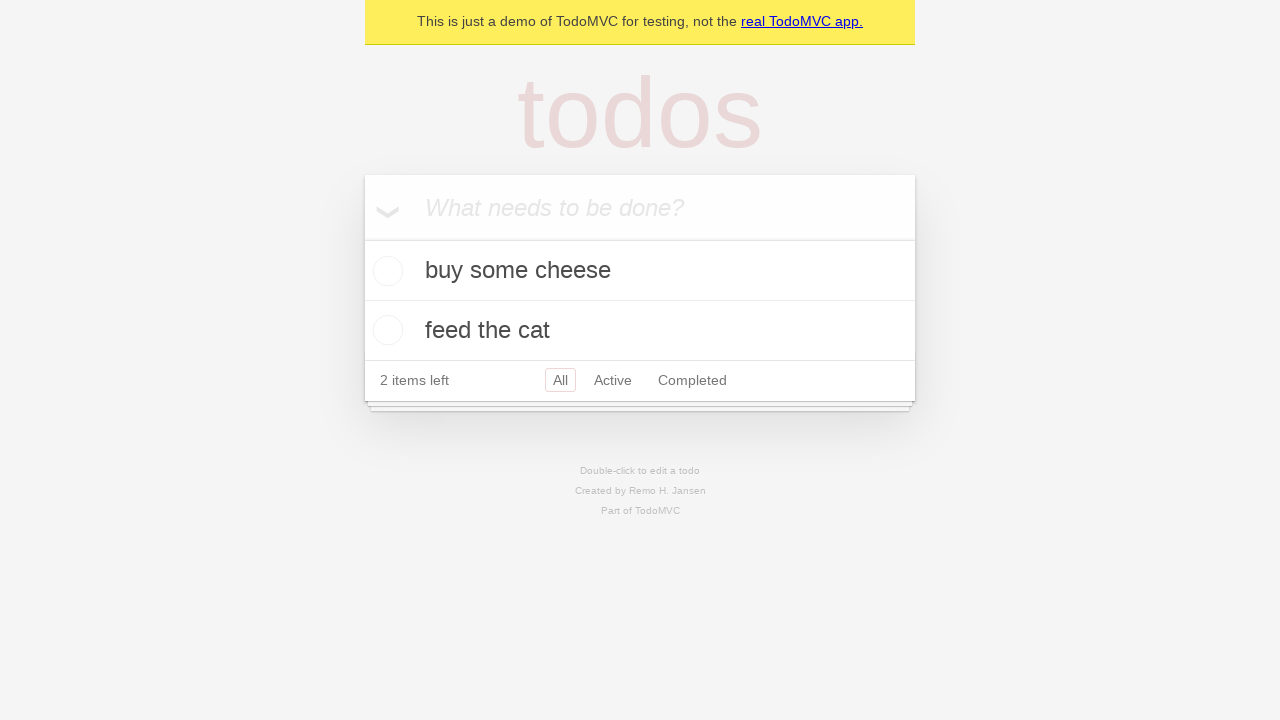

Filled todo input with 'book a doctors appointment' on internal:attr=[placeholder="What needs to be done?"i]
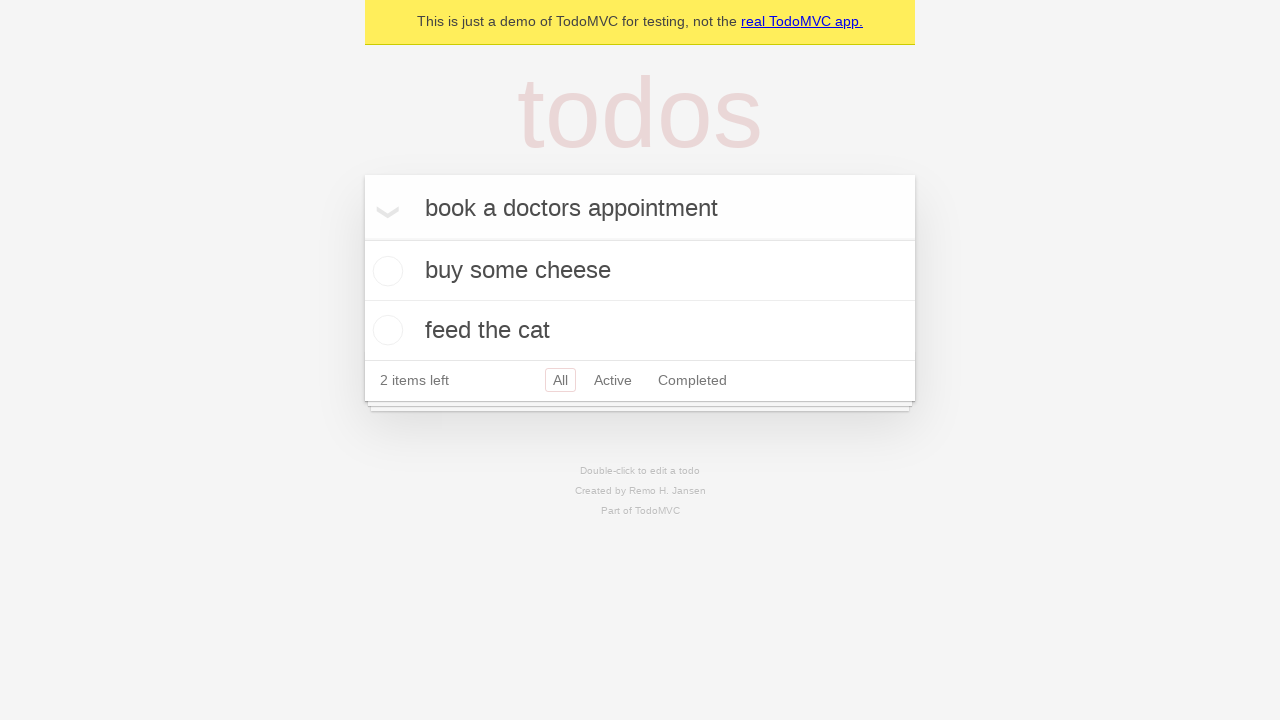

Pressed Enter to add third todo 'book a doctors appointment' on internal:attr=[placeholder="What needs to be done?"i]
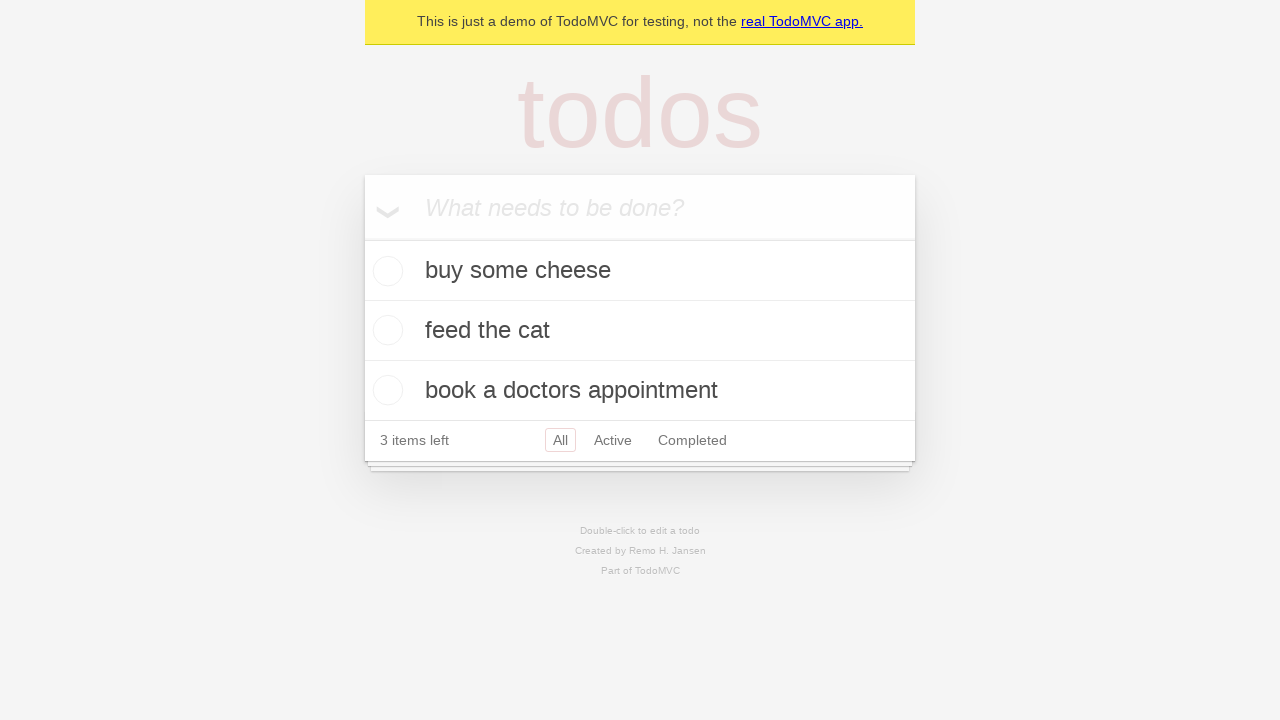

Checked the second todo 'feed the cat' as completed at (385, 330) on internal:testid=[data-testid="todo-item"s] >> nth=1 >> internal:role=checkbox
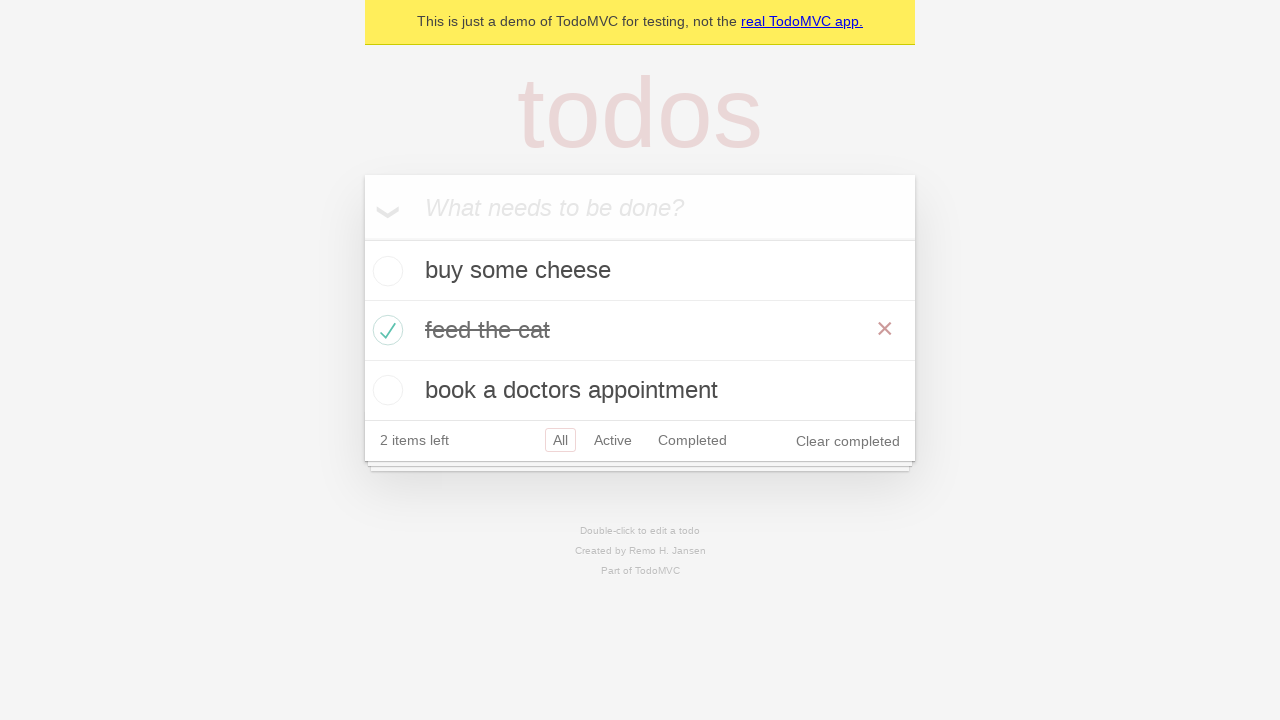

Clicked 'Active' filter to display only active items at (613, 440) on internal:role=link[name="Active"i]
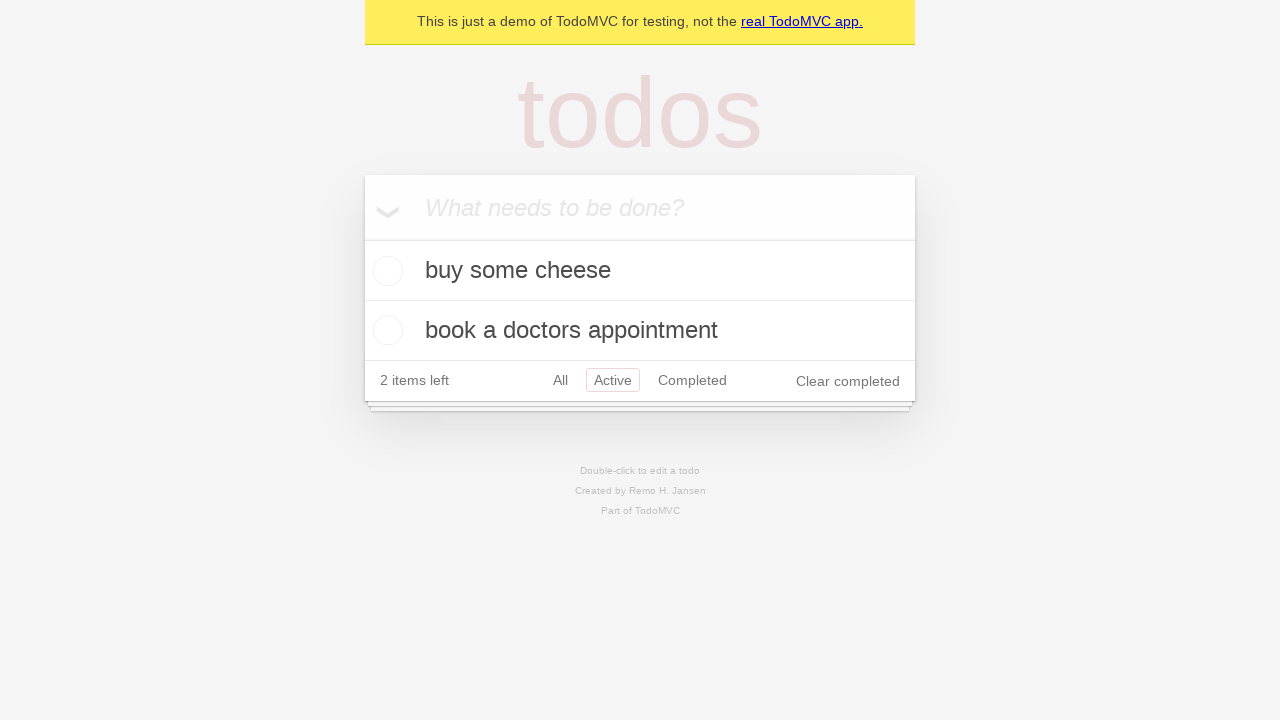

Clicked 'Completed' filter to display only completed items at (692, 380) on internal:role=link[name="Completed"i]
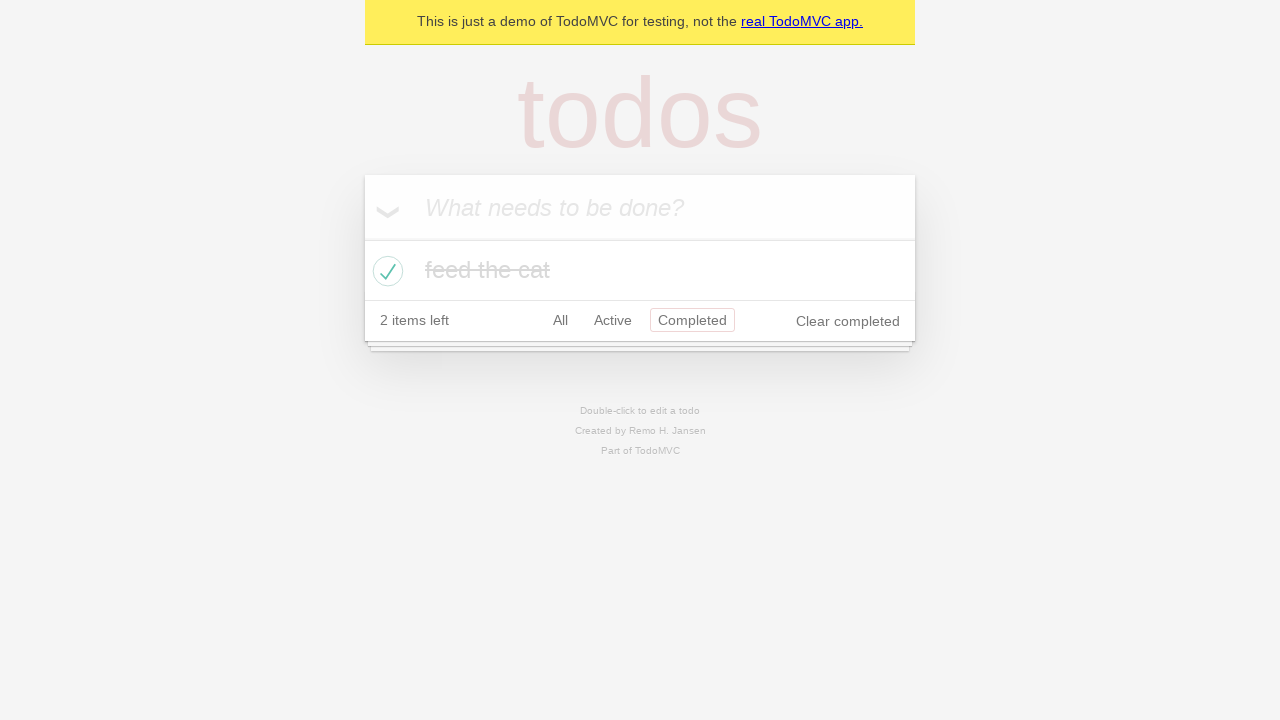

Clicked 'All' filter to display all items at (560, 320) on internal:role=link[name="All"i]
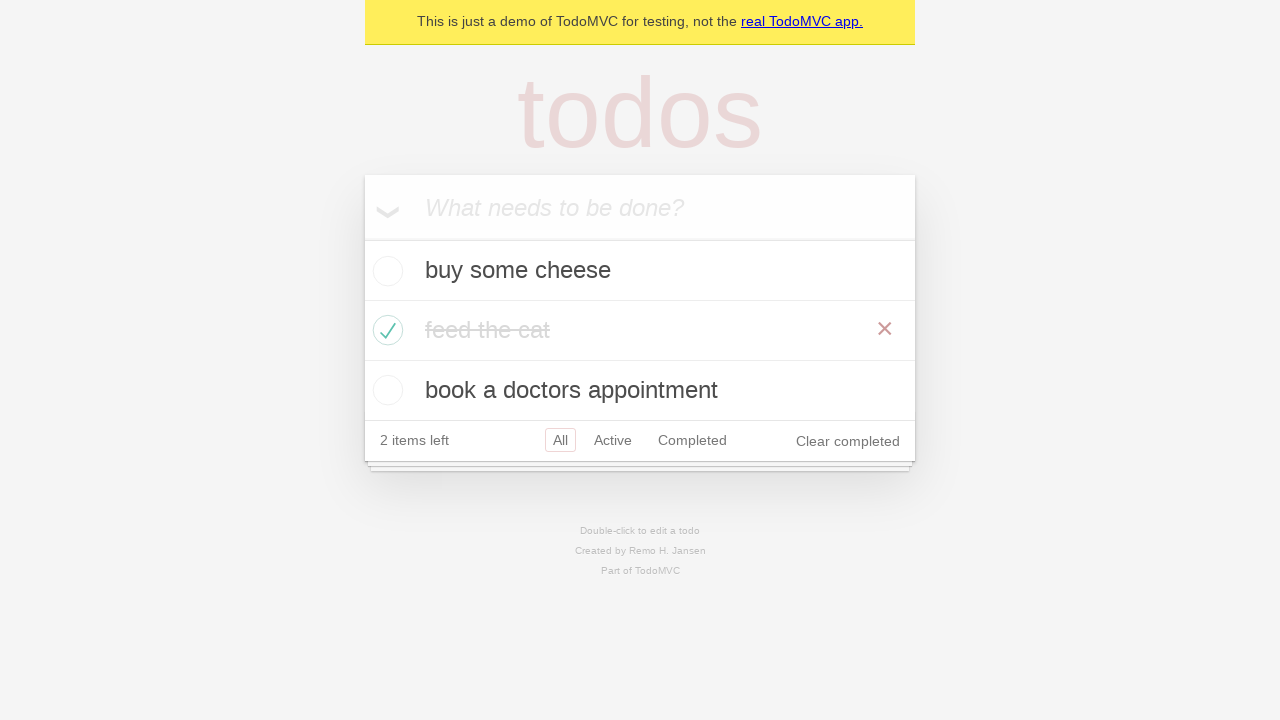

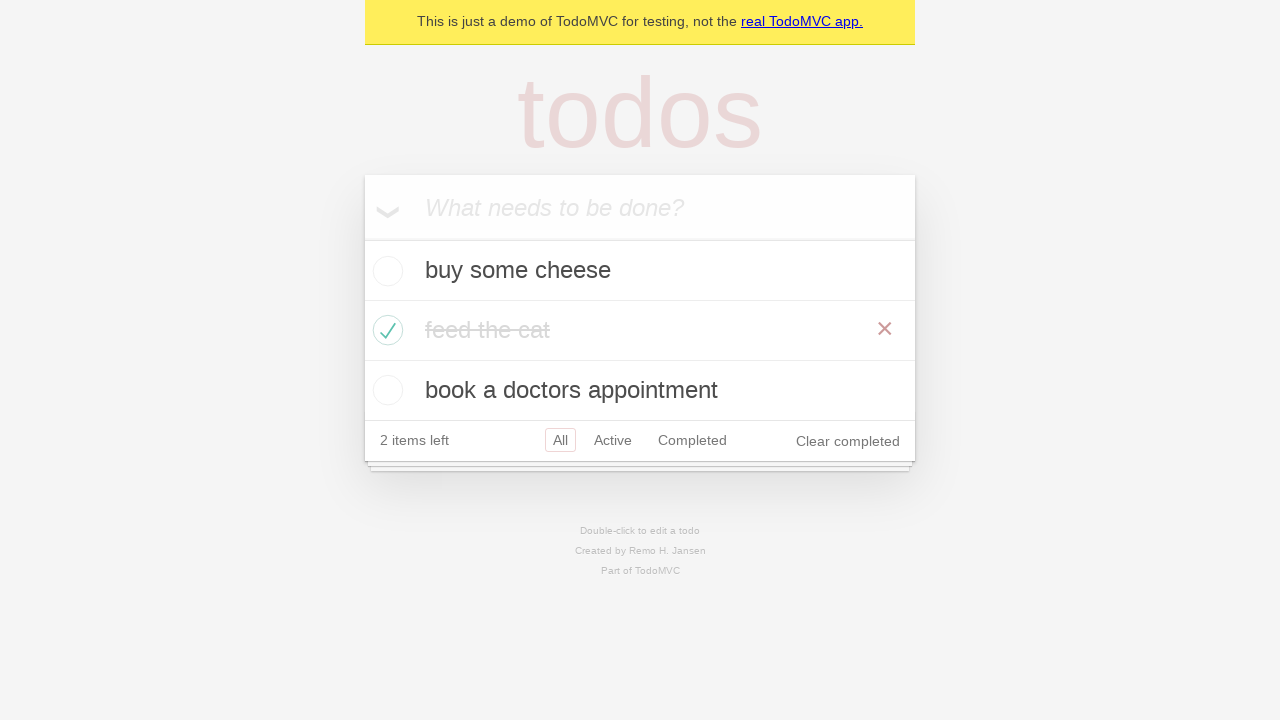